Tests double-click functionality by scrolling to a button and double-clicking it to trigger a text change.

Starting URL: https://automationfc.github.io/basic-form/index.html

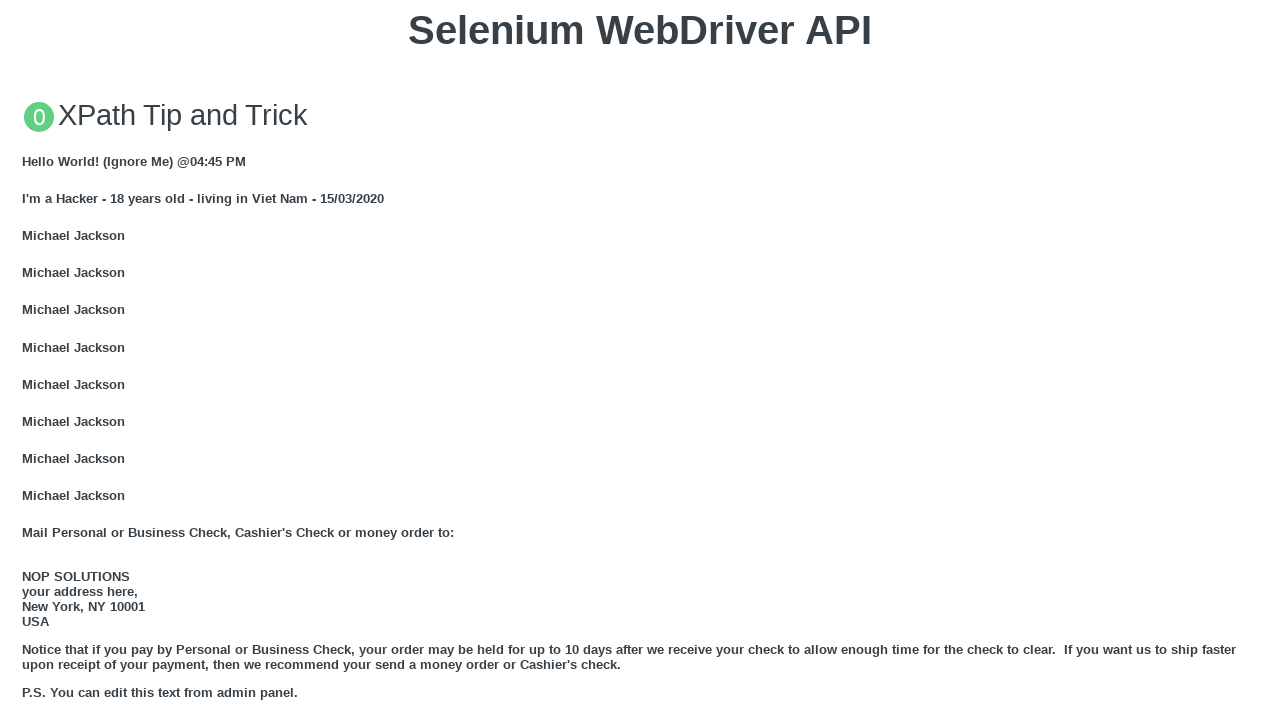

Located double click button element
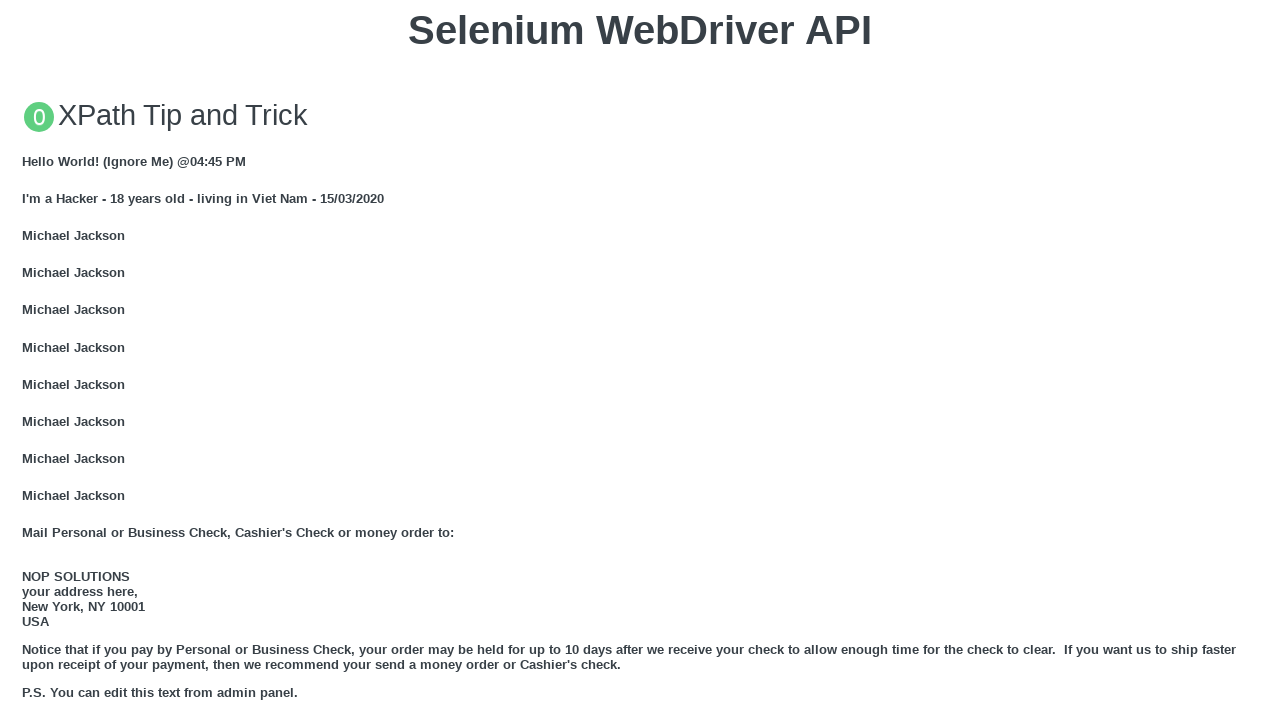

Scrolled to double click button
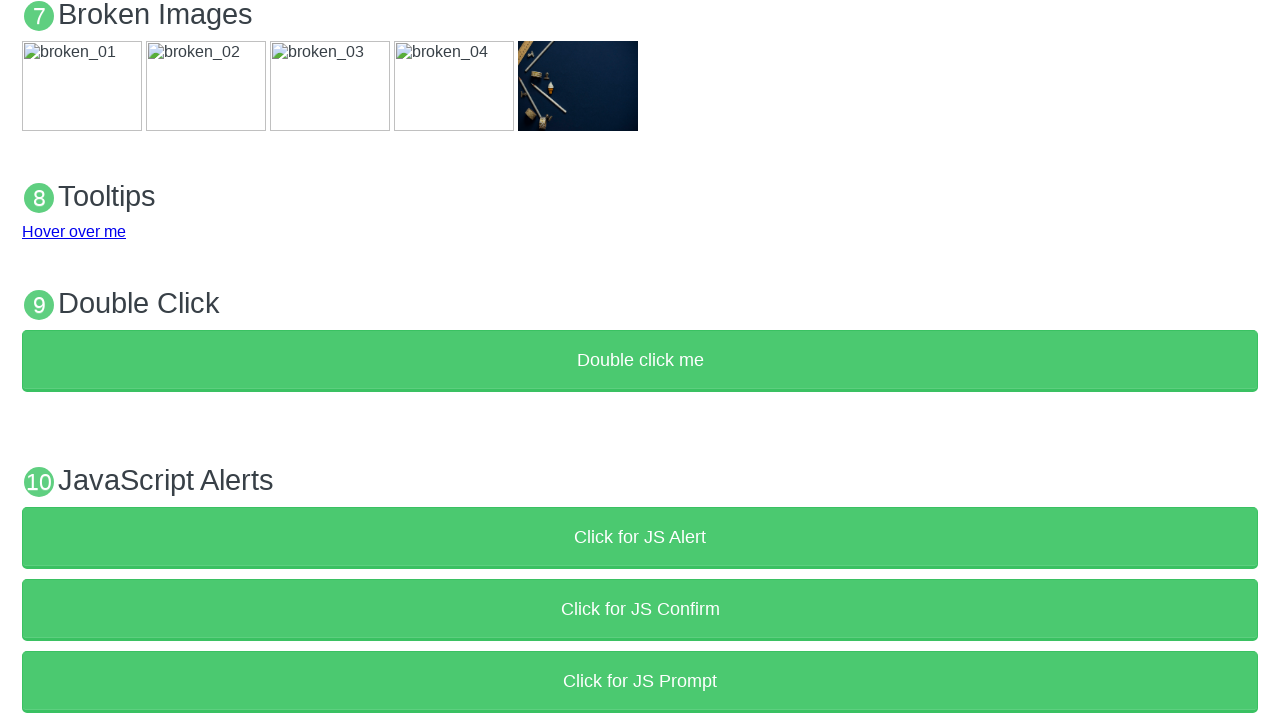

Double-clicked the button to trigger text change at (640, 361) on xpath=//button[text()='Double click me']
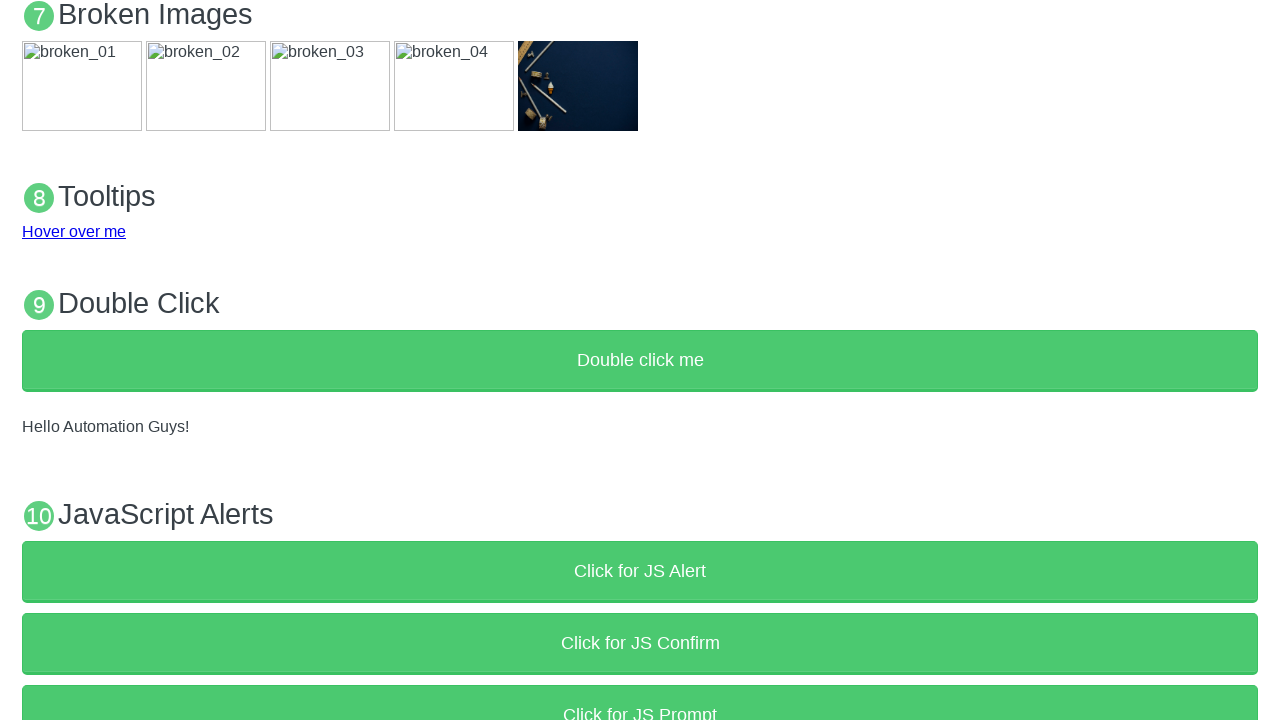

Verified result text appeared after double-click
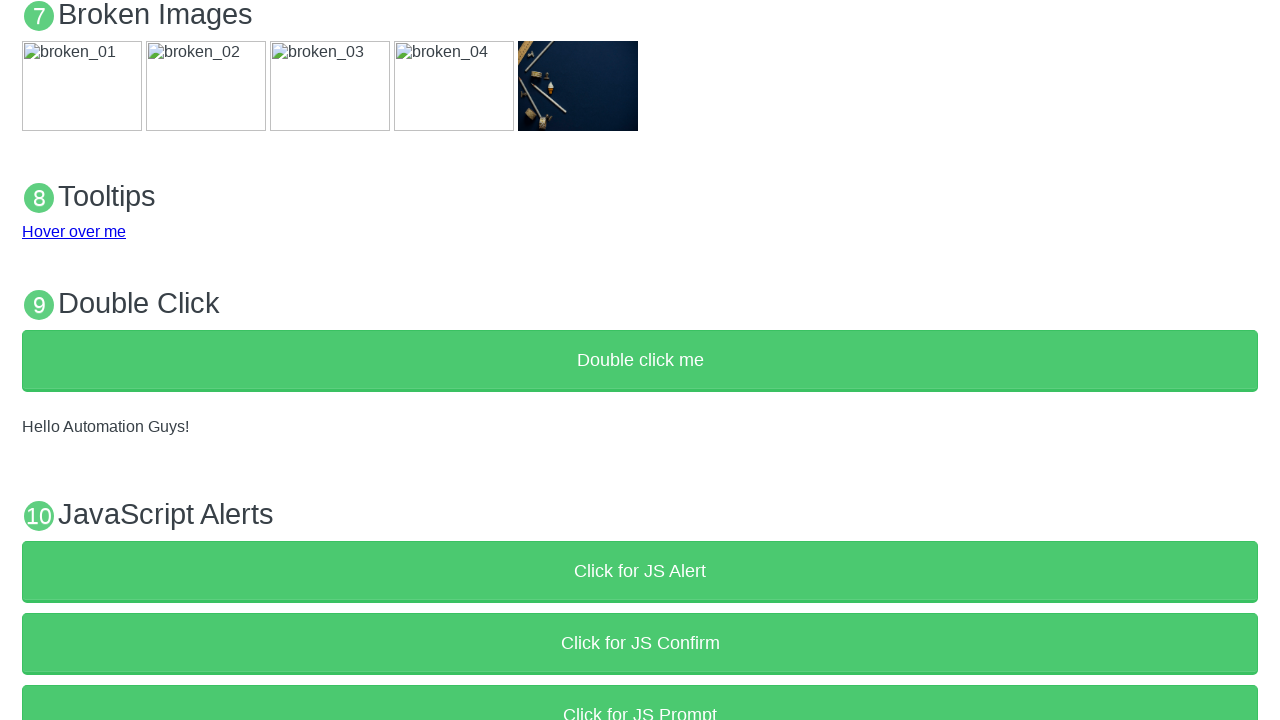

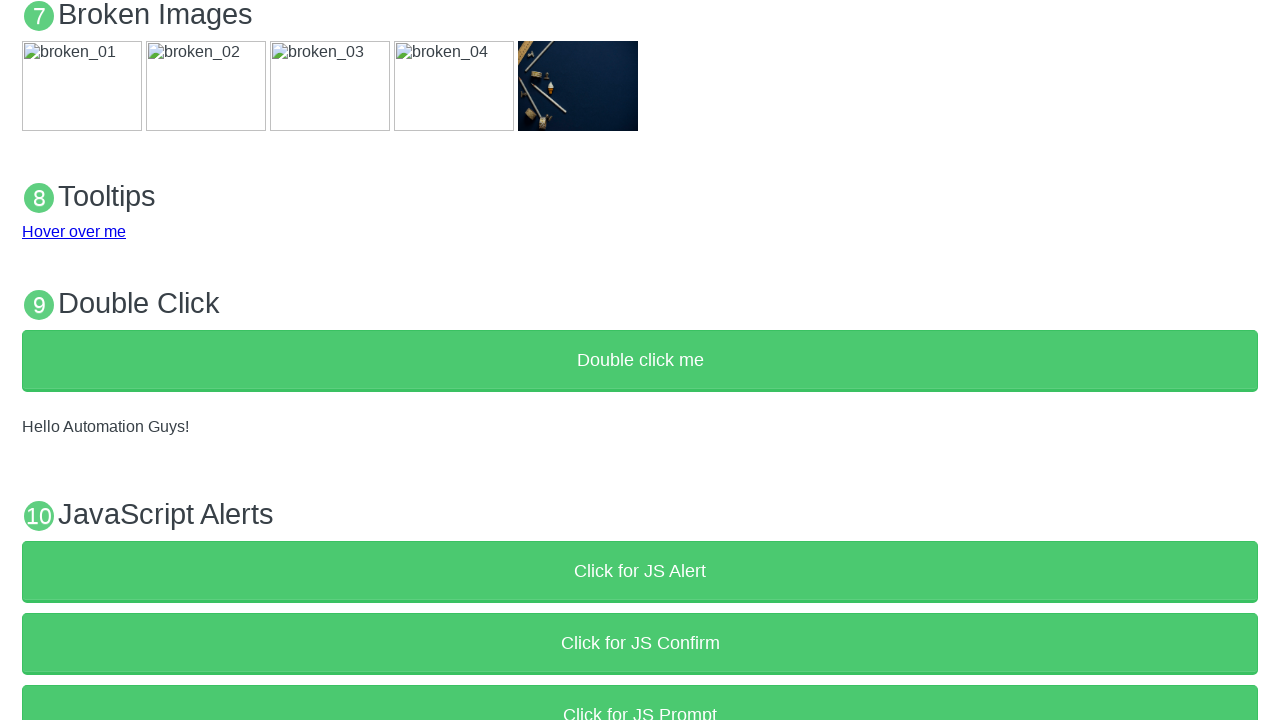